Tests registration form validation when password contains only numeric characters

Starting URL: https://dsportalapp.herokuapp.com/register

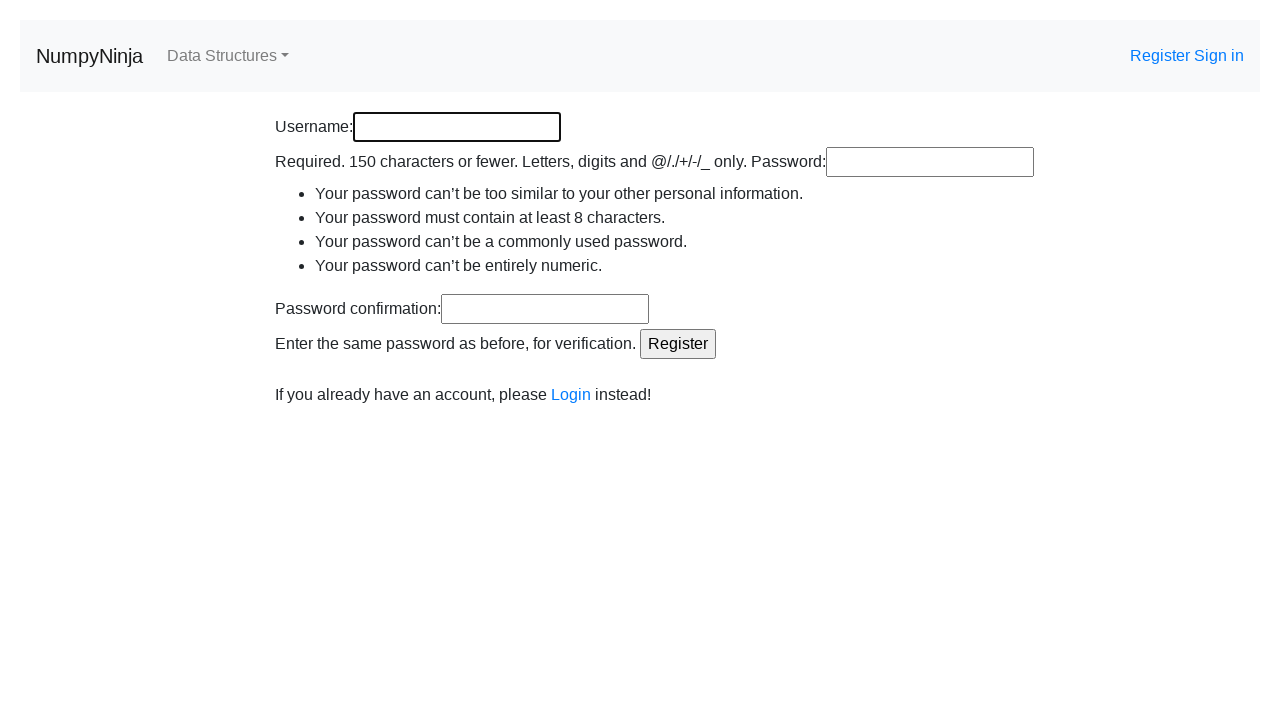

Entered username 'user890' in the username field on #id_username
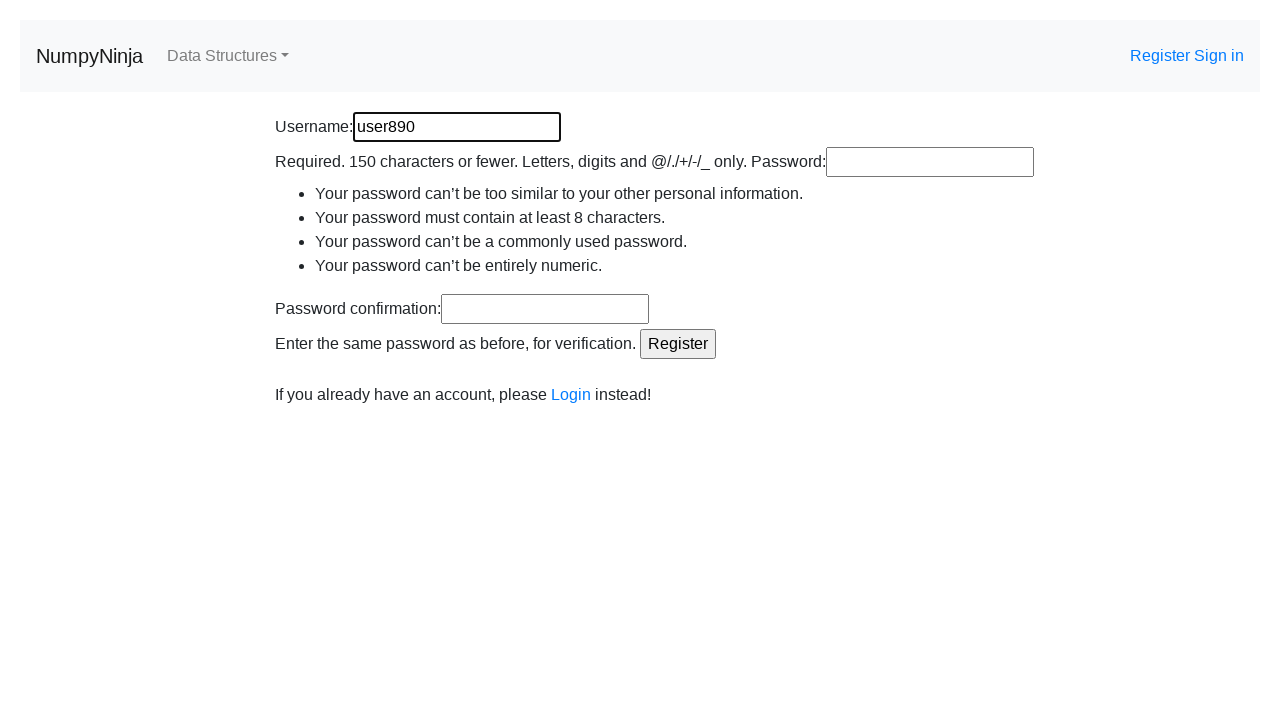

Entered numeric-only password '12345678' in the password field on #id_password1
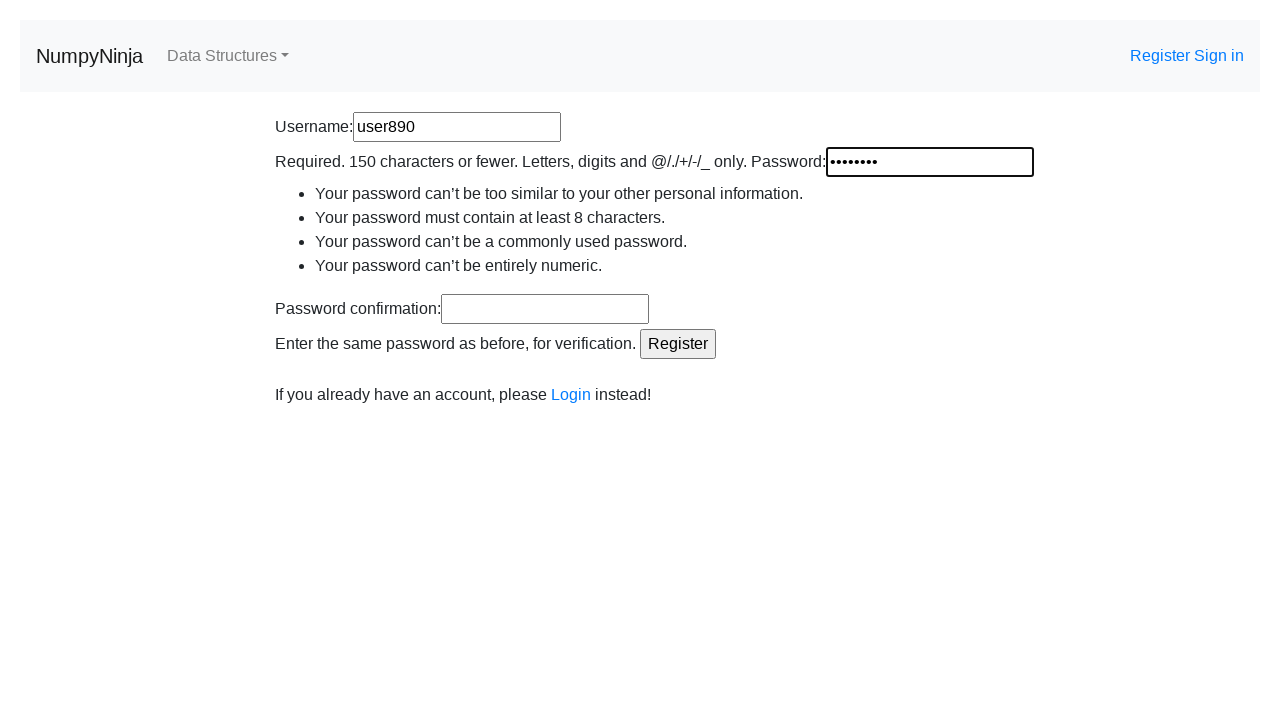

Entered matching numeric-only password '12345678' in the confirm password field on #id_password2
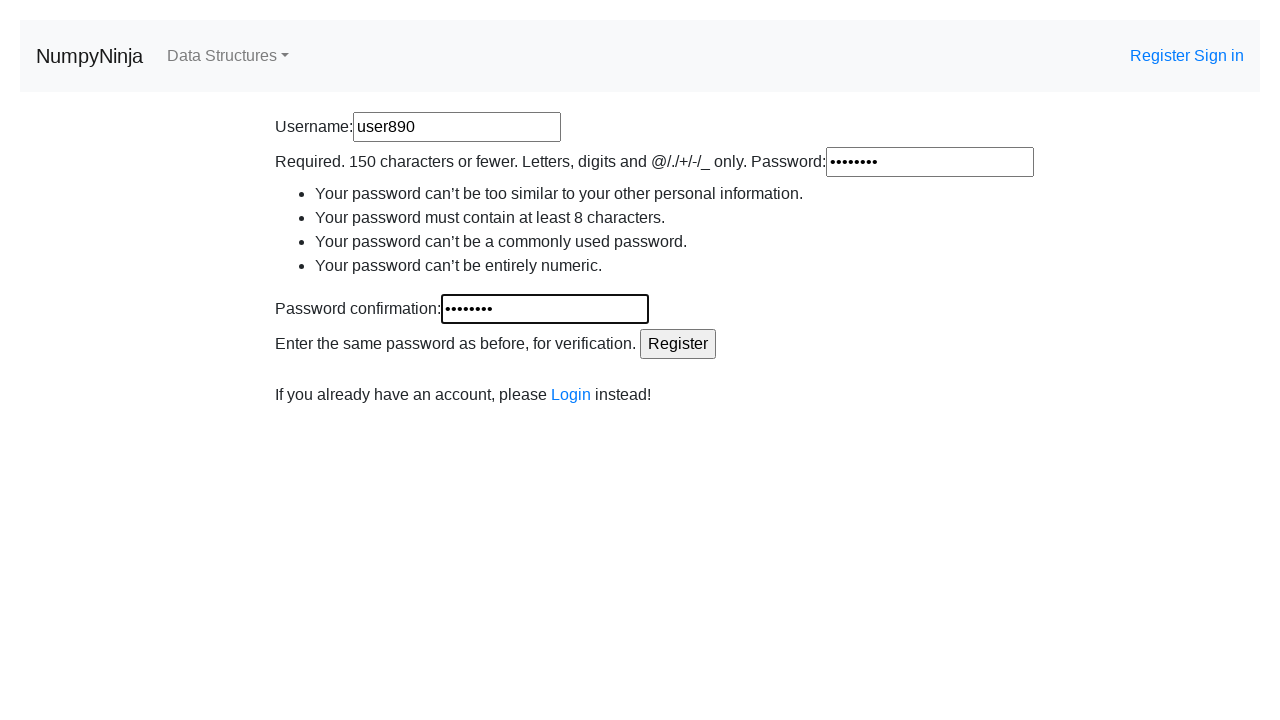

Clicked the register button to submit form with numeric-only password at (678, 344) on input[type='submit']
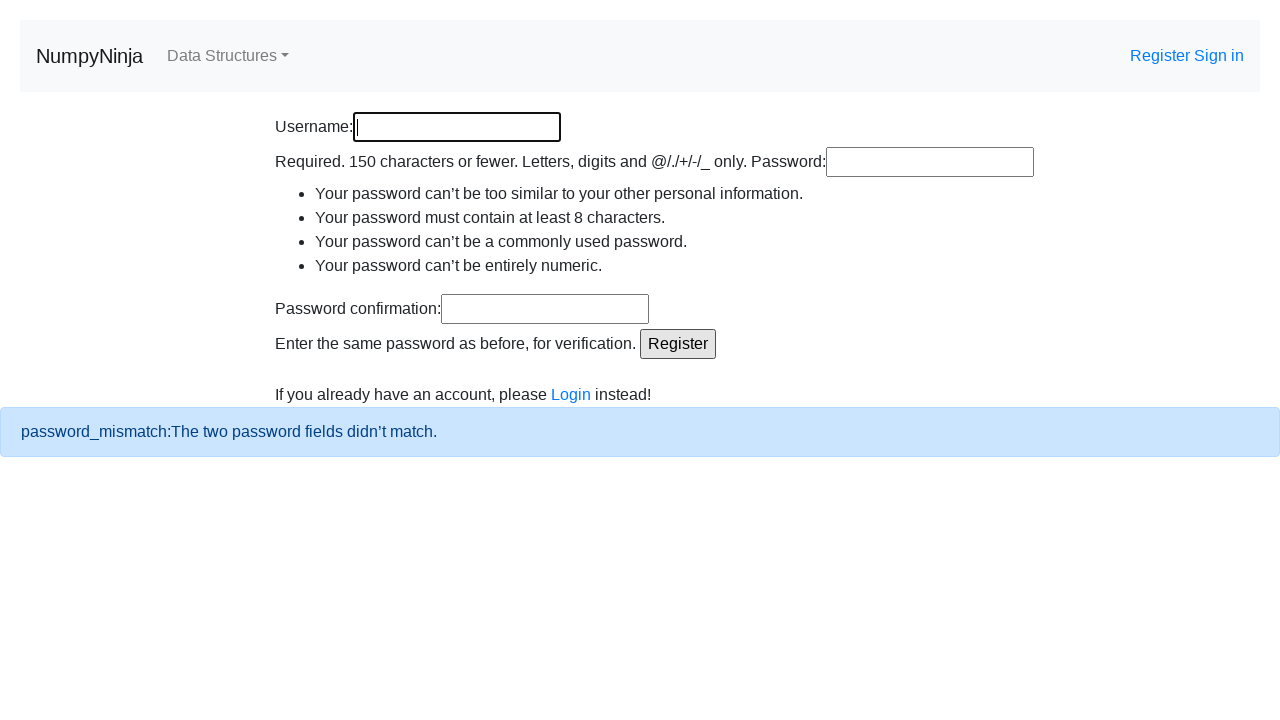

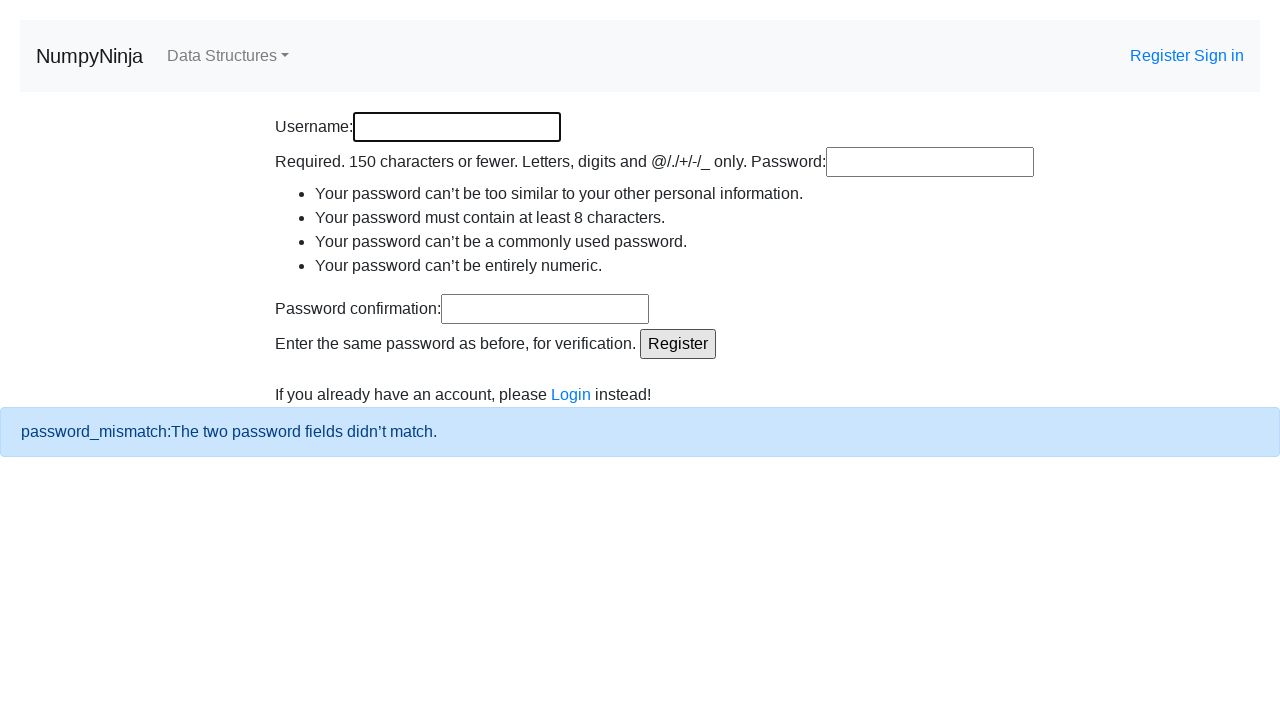